Tests various form controls on a travel booking page including checkbox selection, radio button toggling, and passenger count adjustment using a dropdown counter

Starting URL: https://rahulshettyacademy.com/dropdownsPractise/

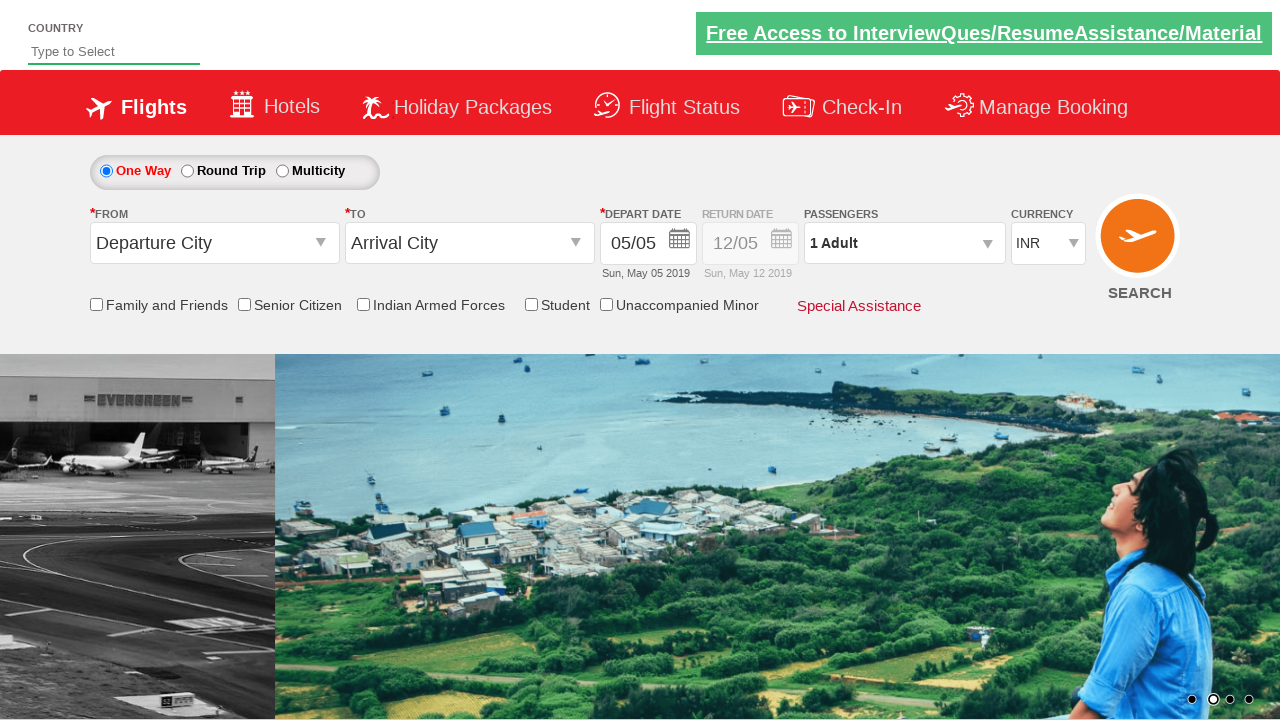

Clicked senior citizen discount checkbox at (244, 304) on input[id*='SeniorCitizenDiscount']
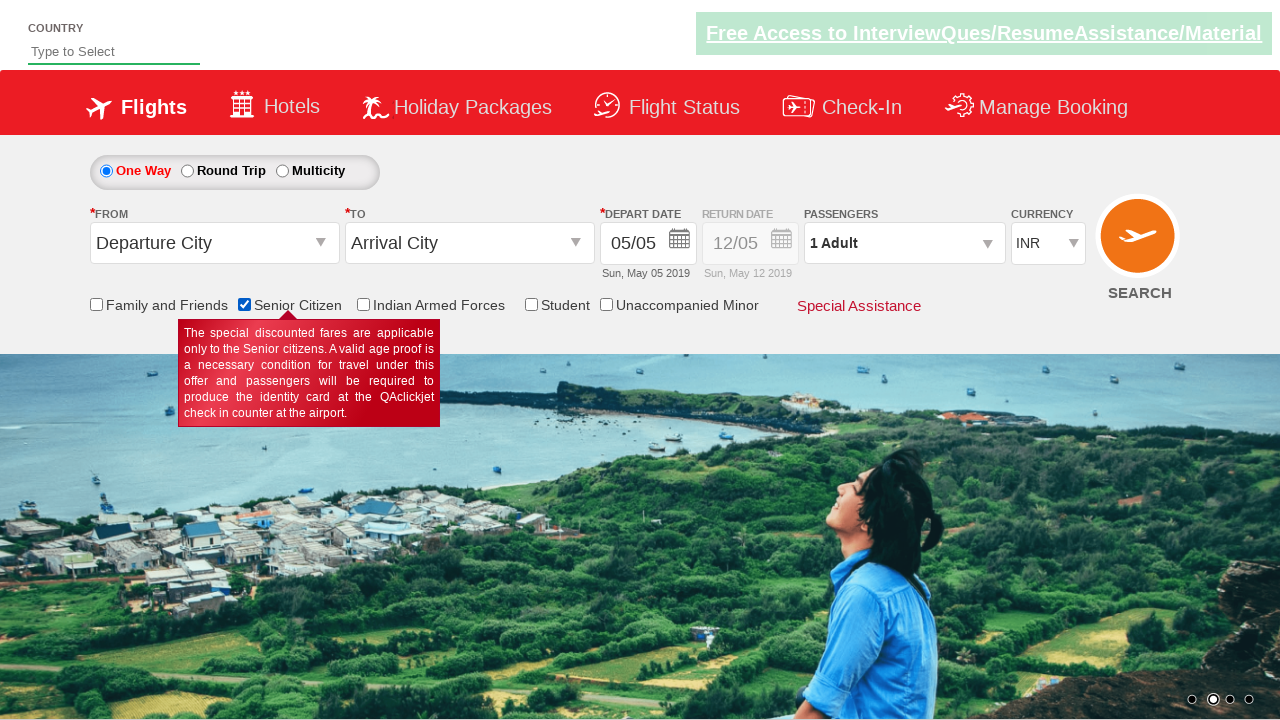

Clicked round trip radio button to enable return date at (187, 171) on #ctl00_mainContent_rbtnl_Trip_1
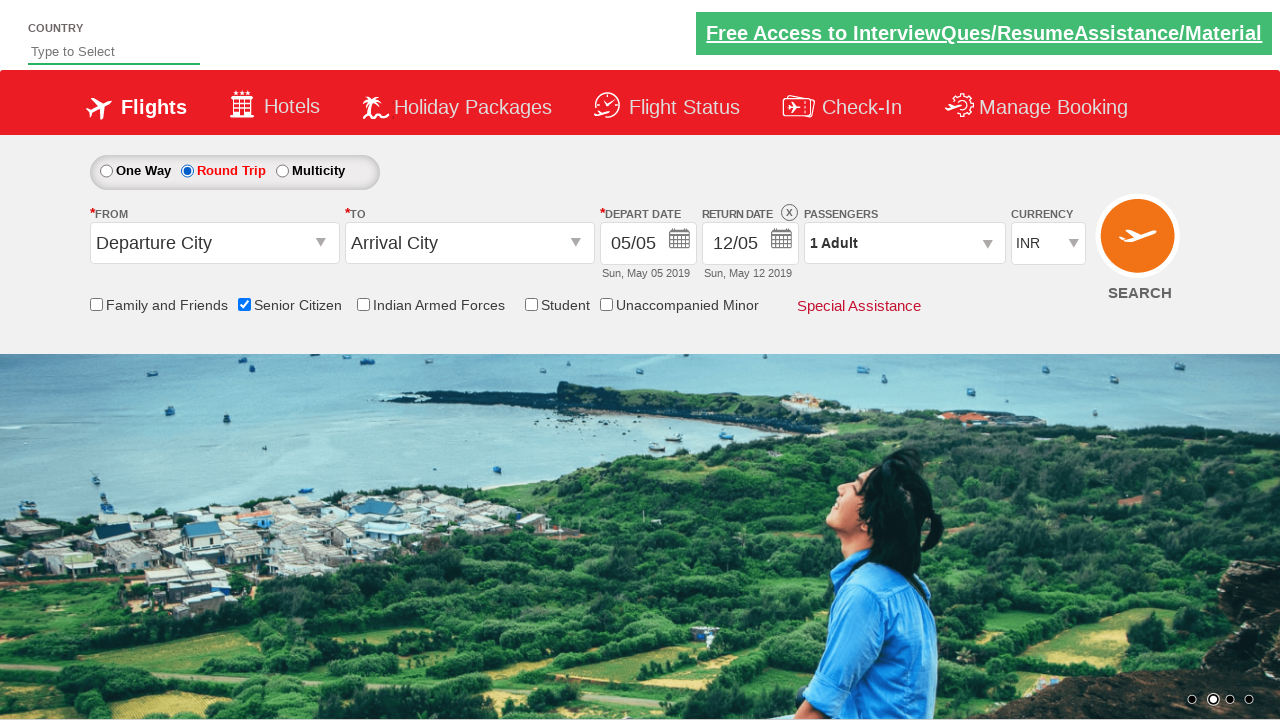

Retrieved style attribute from return date section
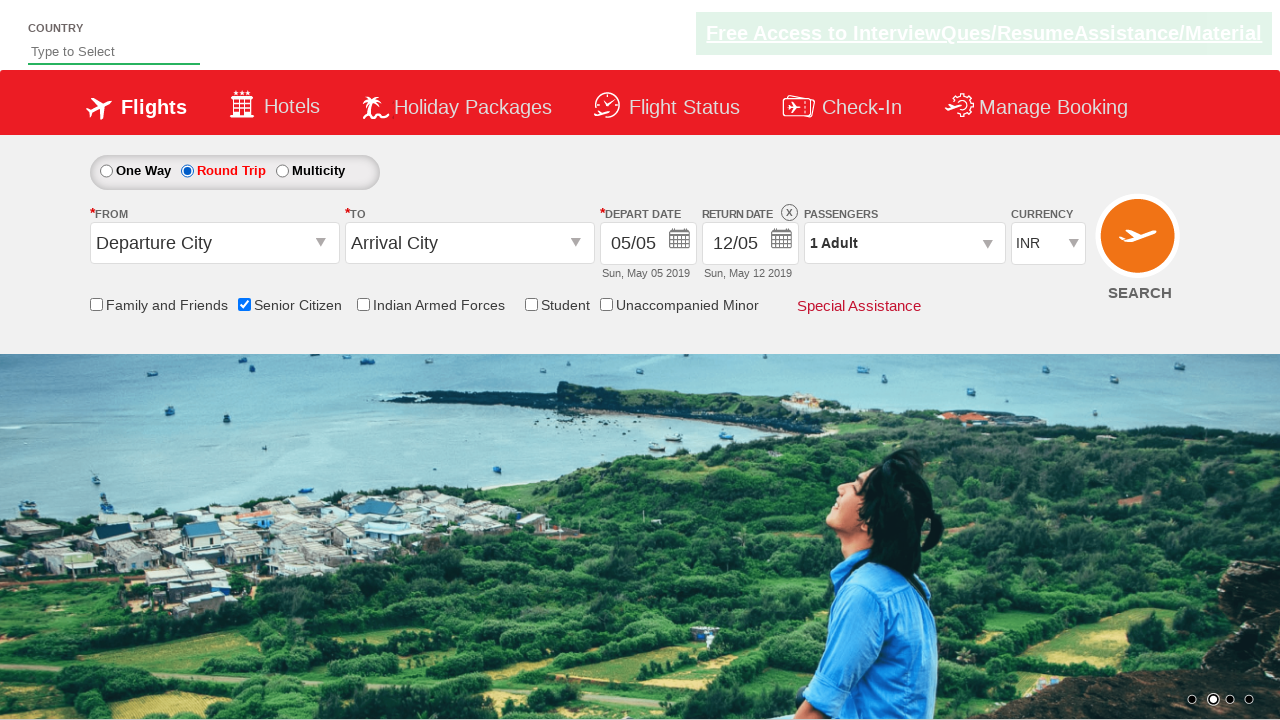

Verified that return date section is enabled
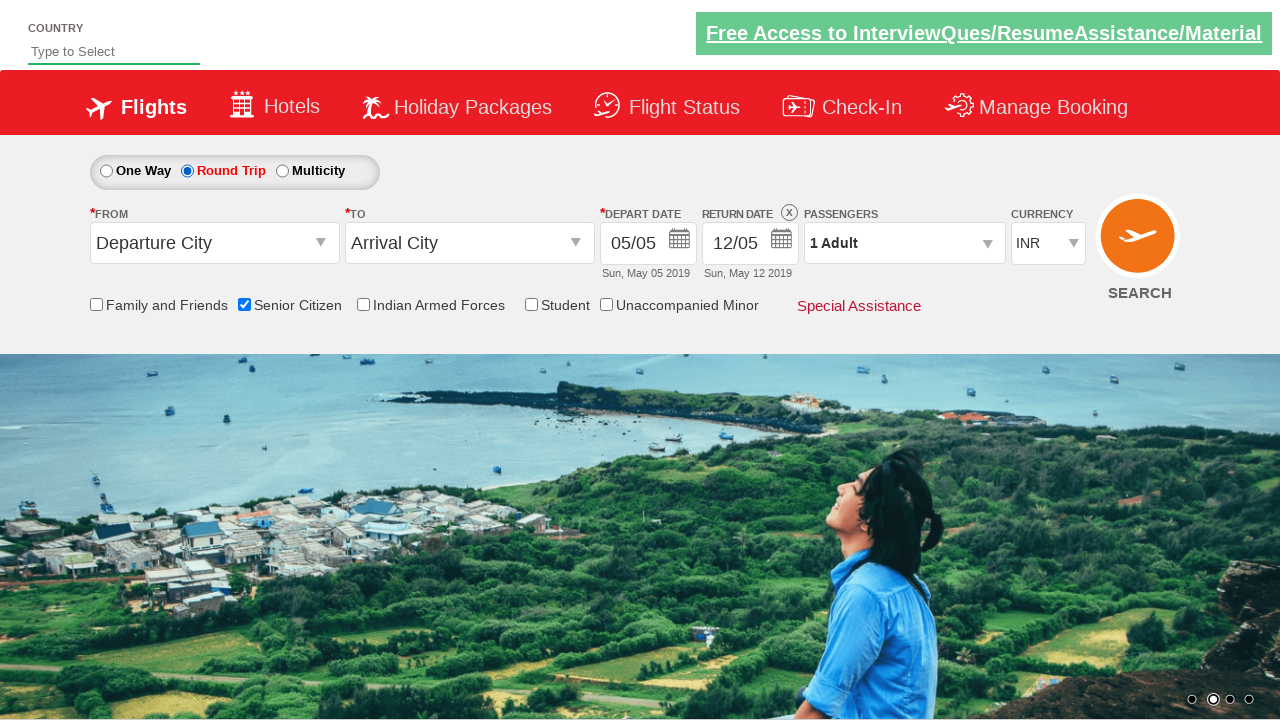

Clicked on passenger info dropdown to open it at (904, 243) on #divpaxinfo
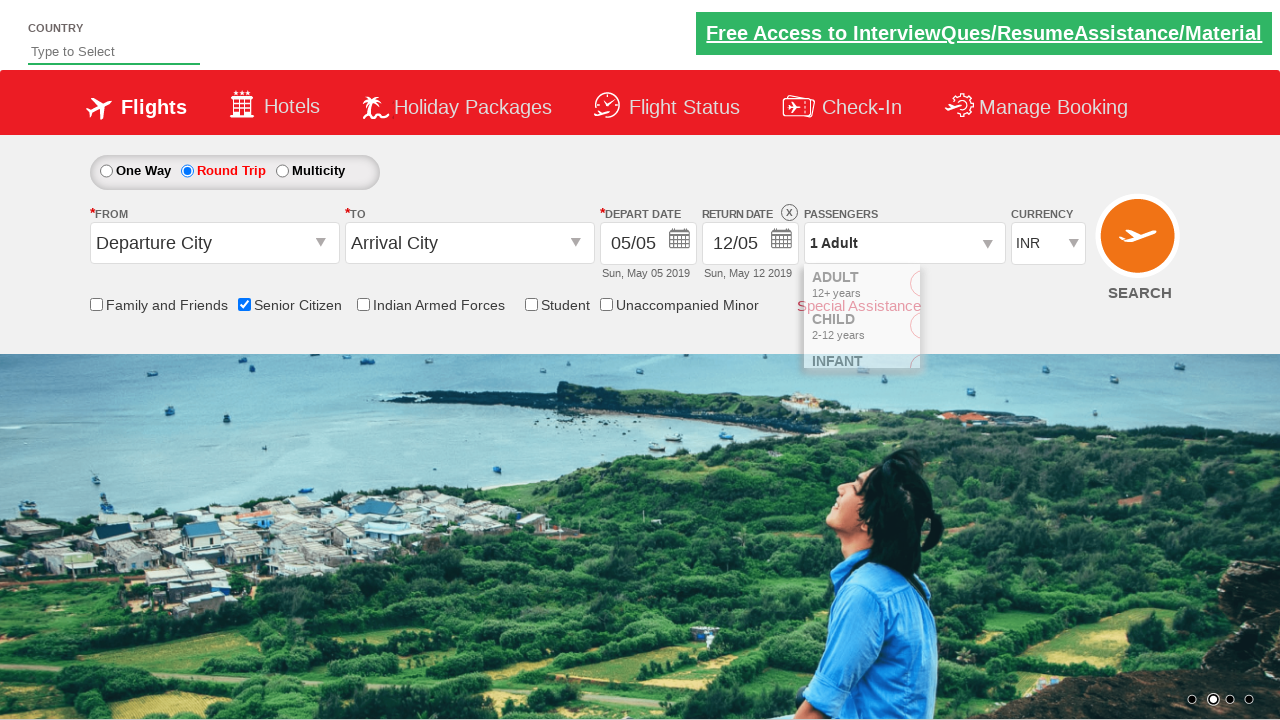

Clicked adult increment button (iteration 1/4) at (982, 288) on #hrefIncAdt
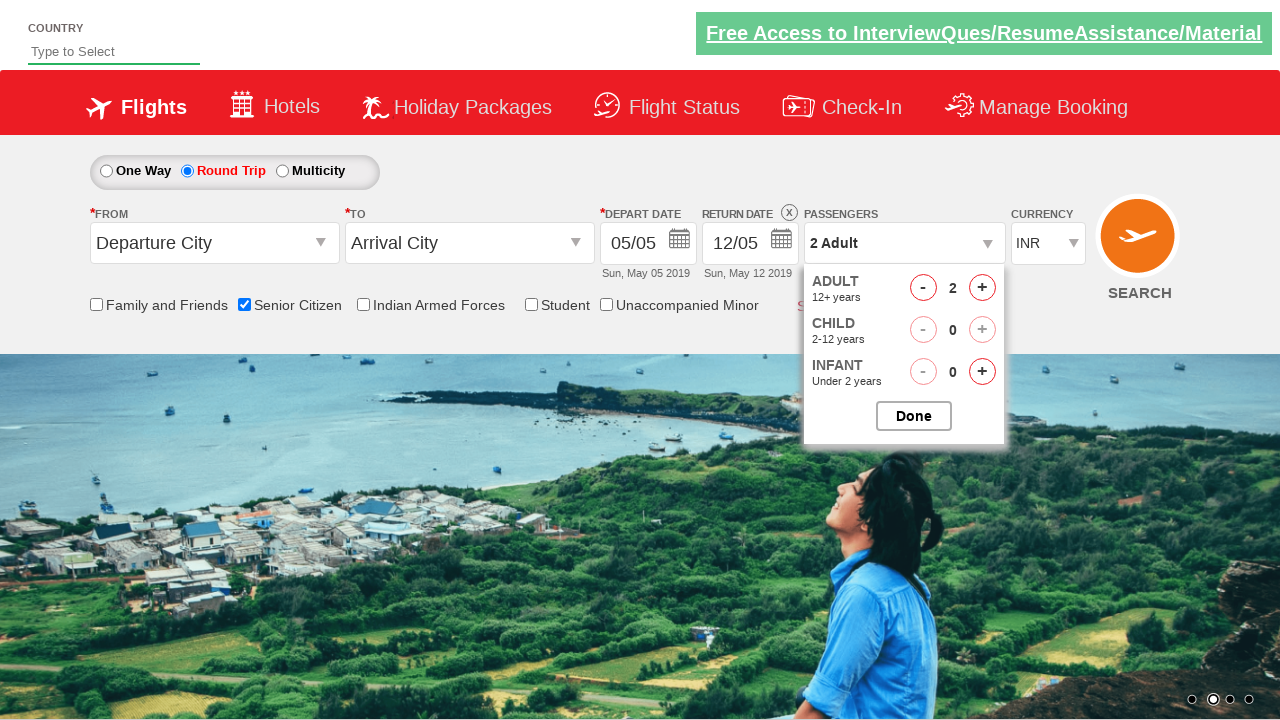

Clicked adult increment button (iteration 2/4) at (982, 288) on #hrefIncAdt
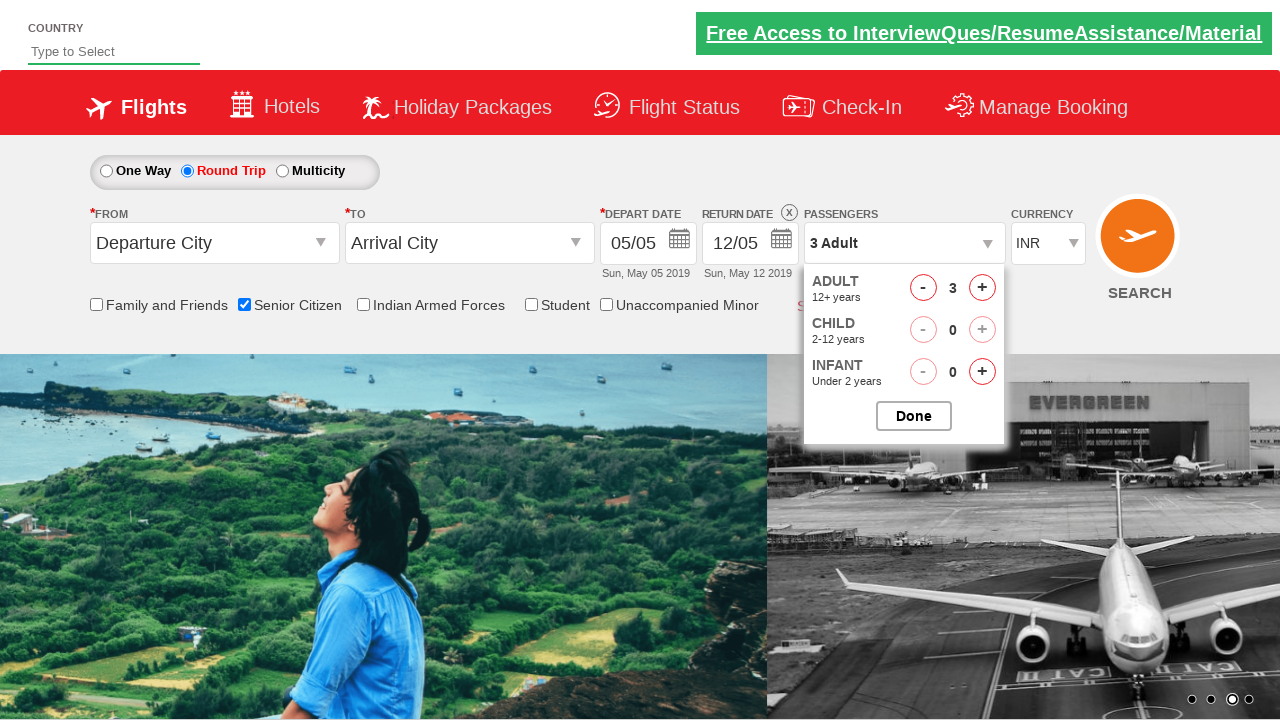

Clicked adult increment button (iteration 3/4) at (982, 288) on #hrefIncAdt
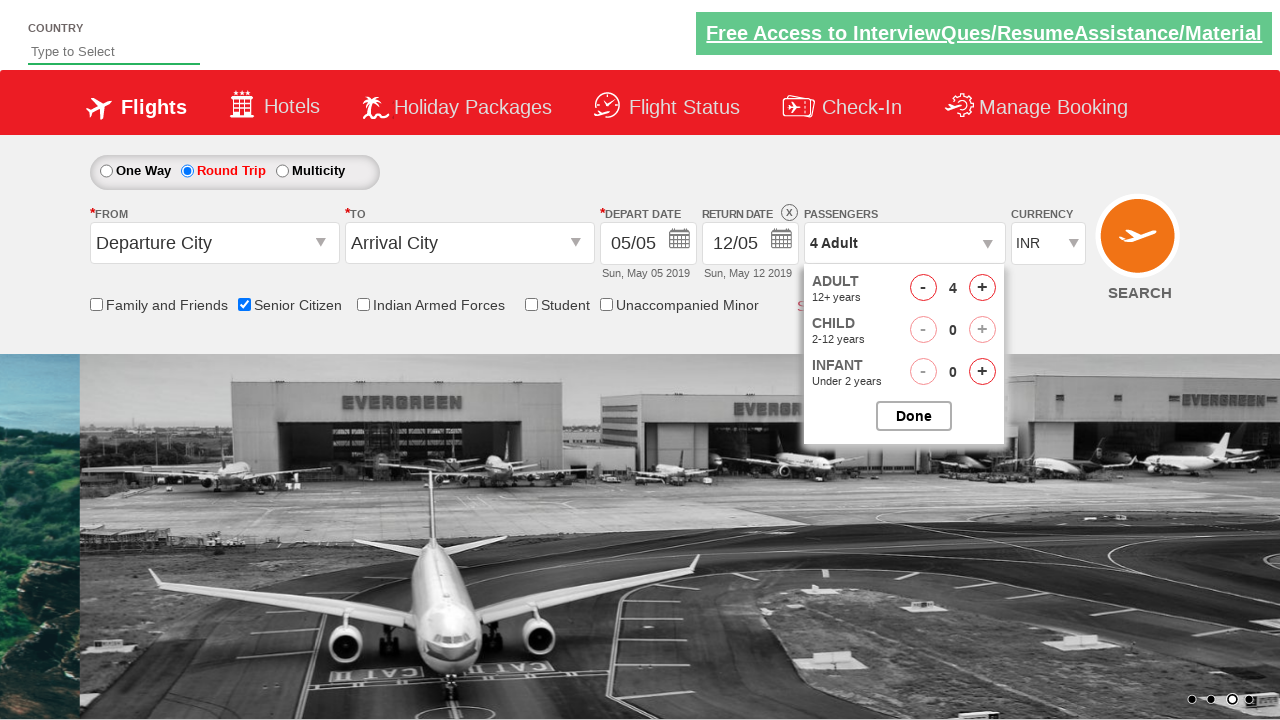

Clicked adult increment button (iteration 4/4) at (982, 288) on #hrefIncAdt
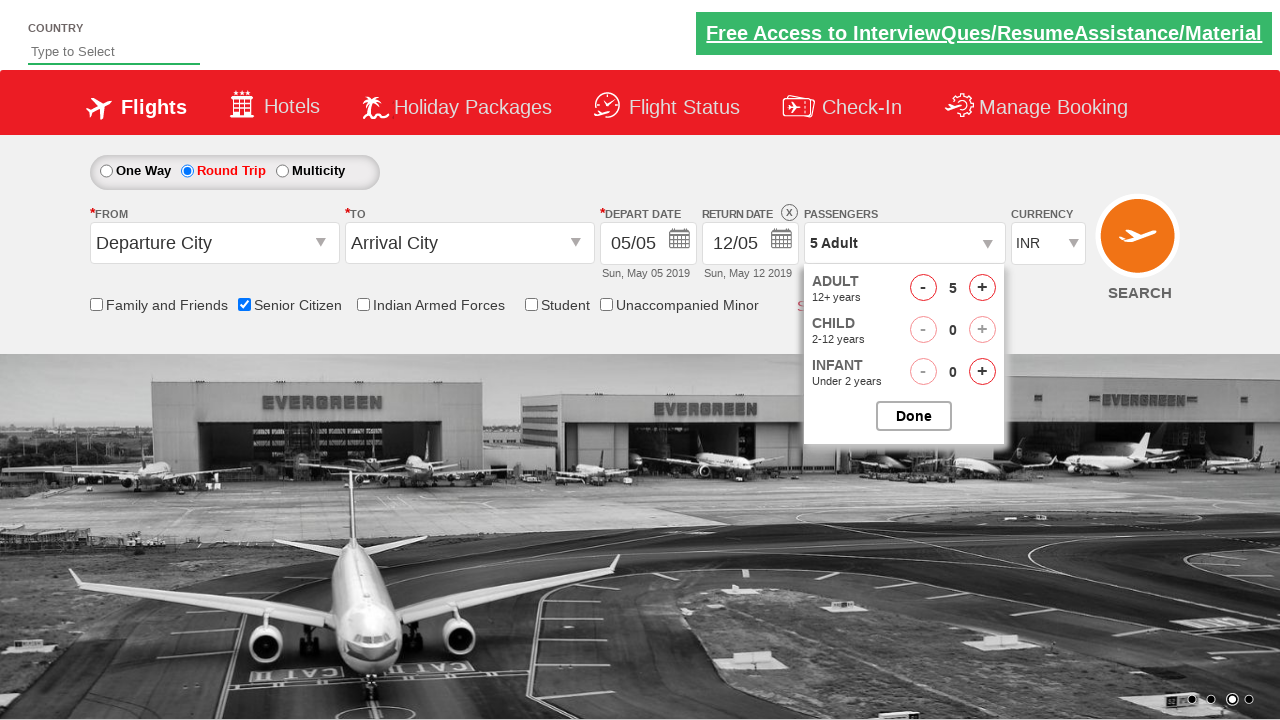

Closed passenger selection dropdown at (914, 416) on #btnclosepaxoption
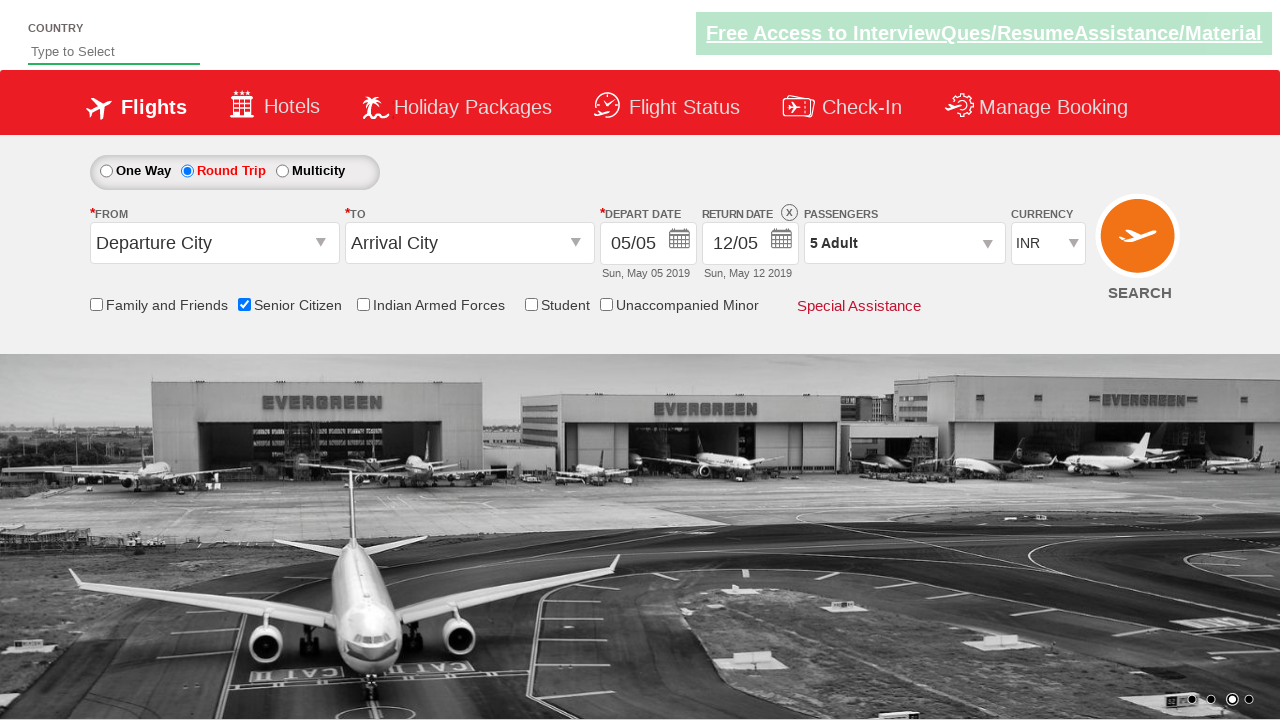

Retrieved passenger count text from dropdown
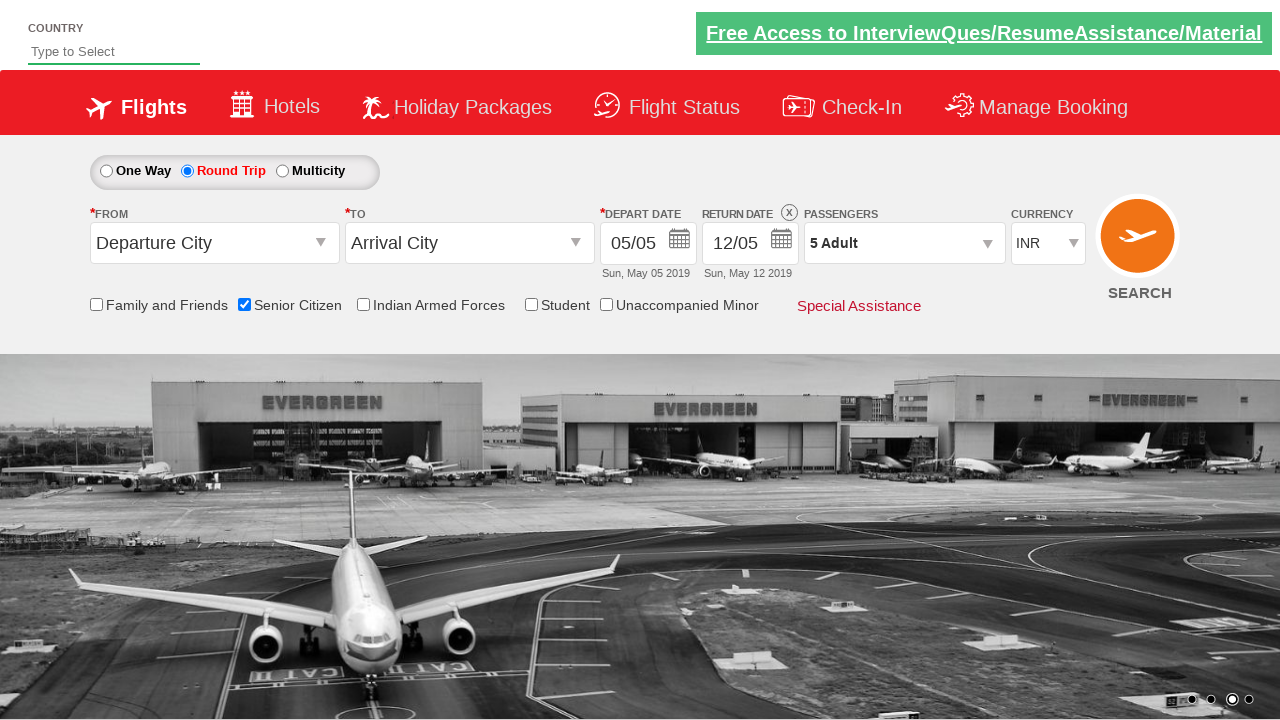

Verified passenger count is '5 Adult'
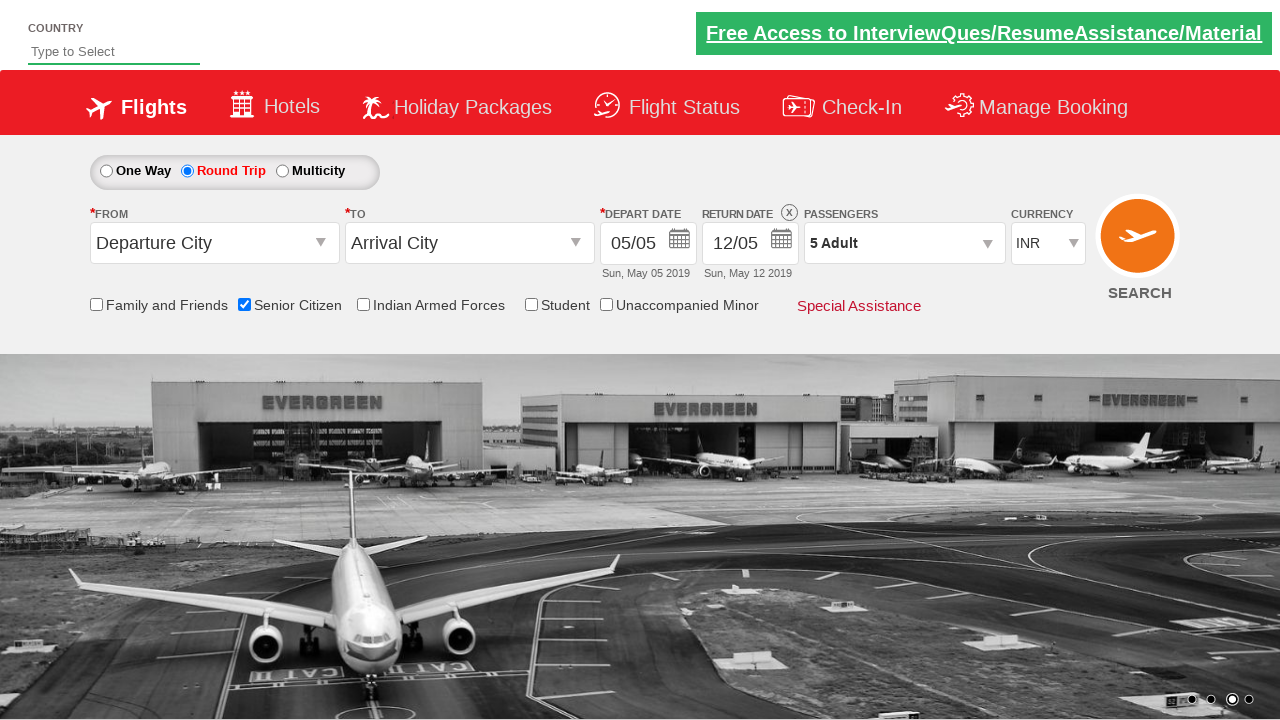

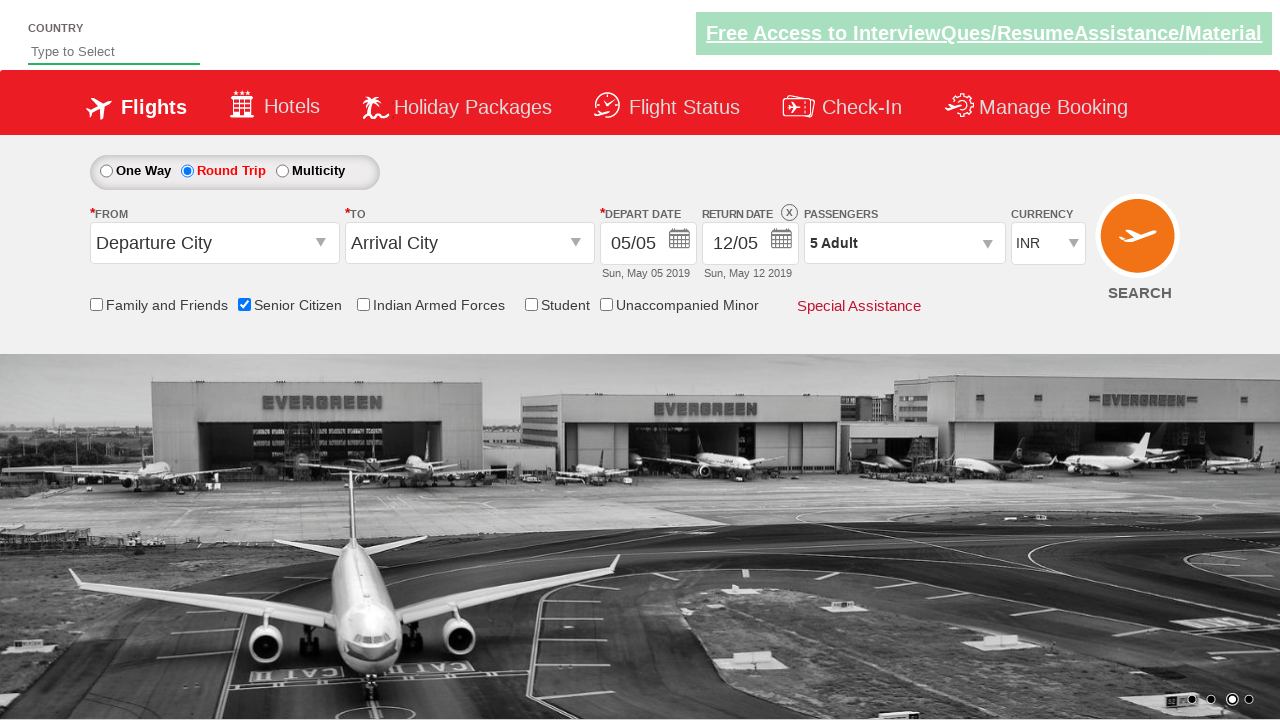